Tests dropdown selection by selecting an option from a select element using its value attribute

Starting URL: https://codenboxautomationlab.com/practice/

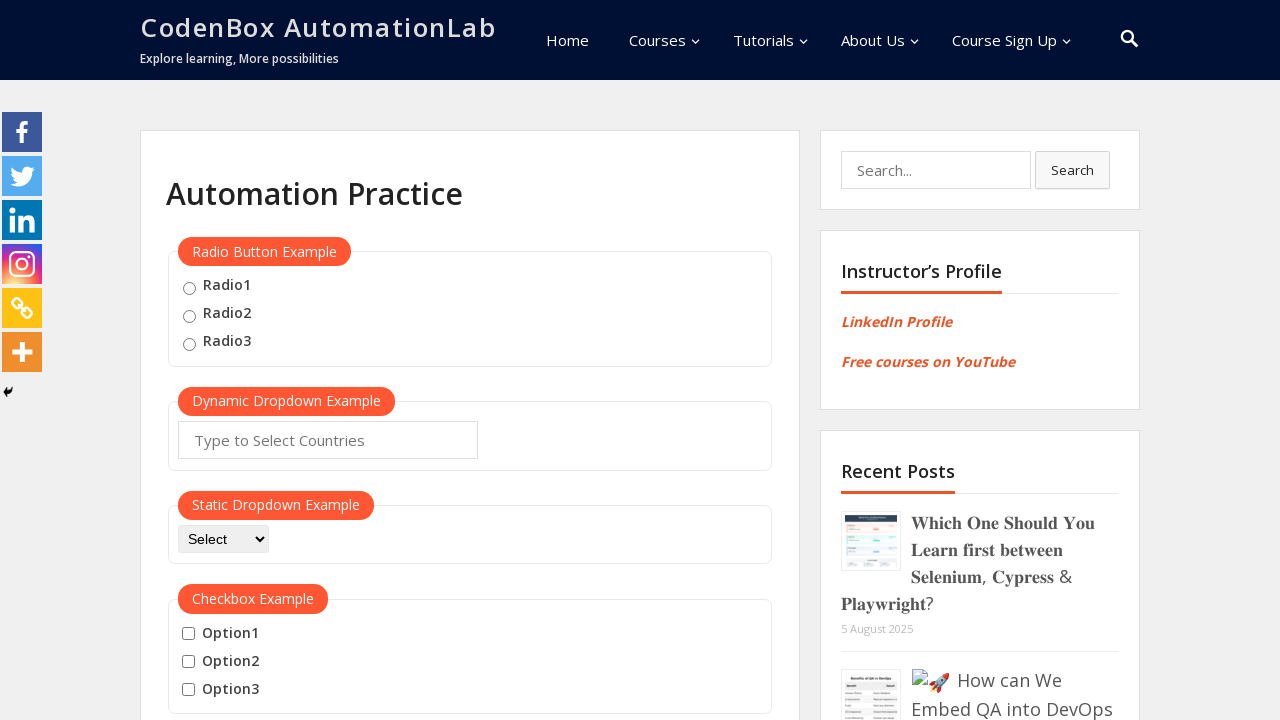

Selected 'option3' from dropdown using value attribute on #dropdown-class-example
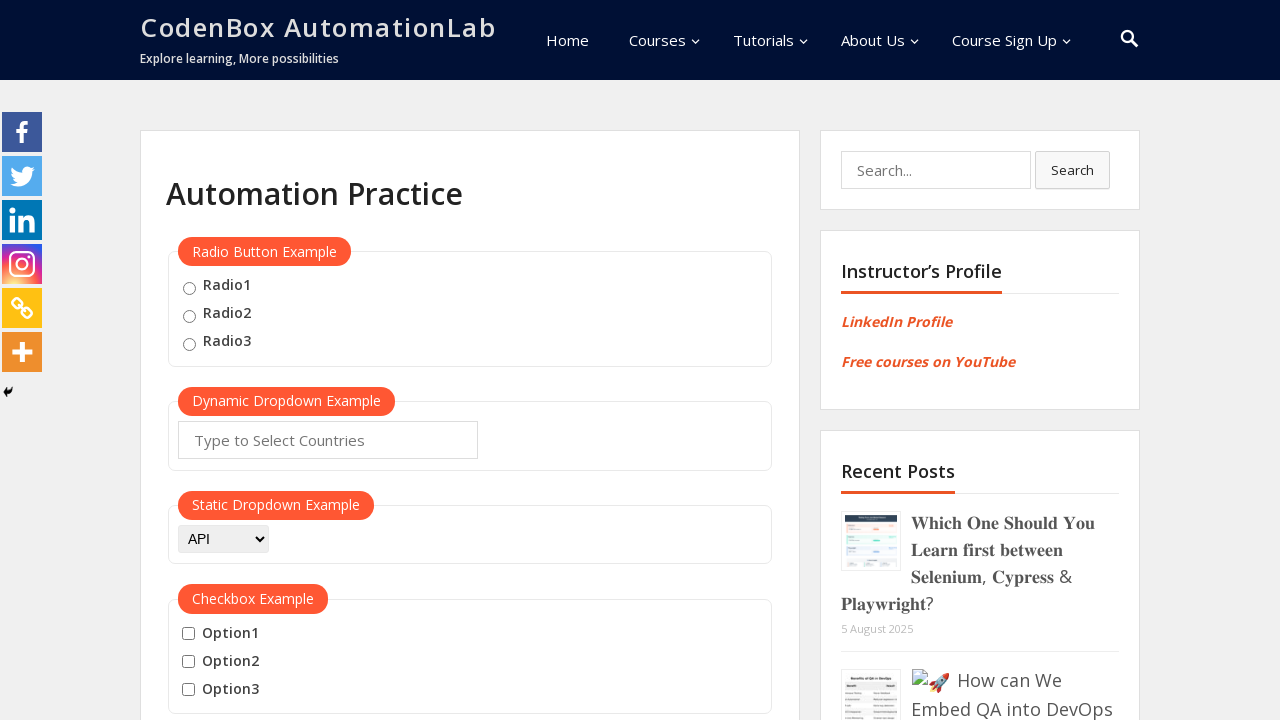

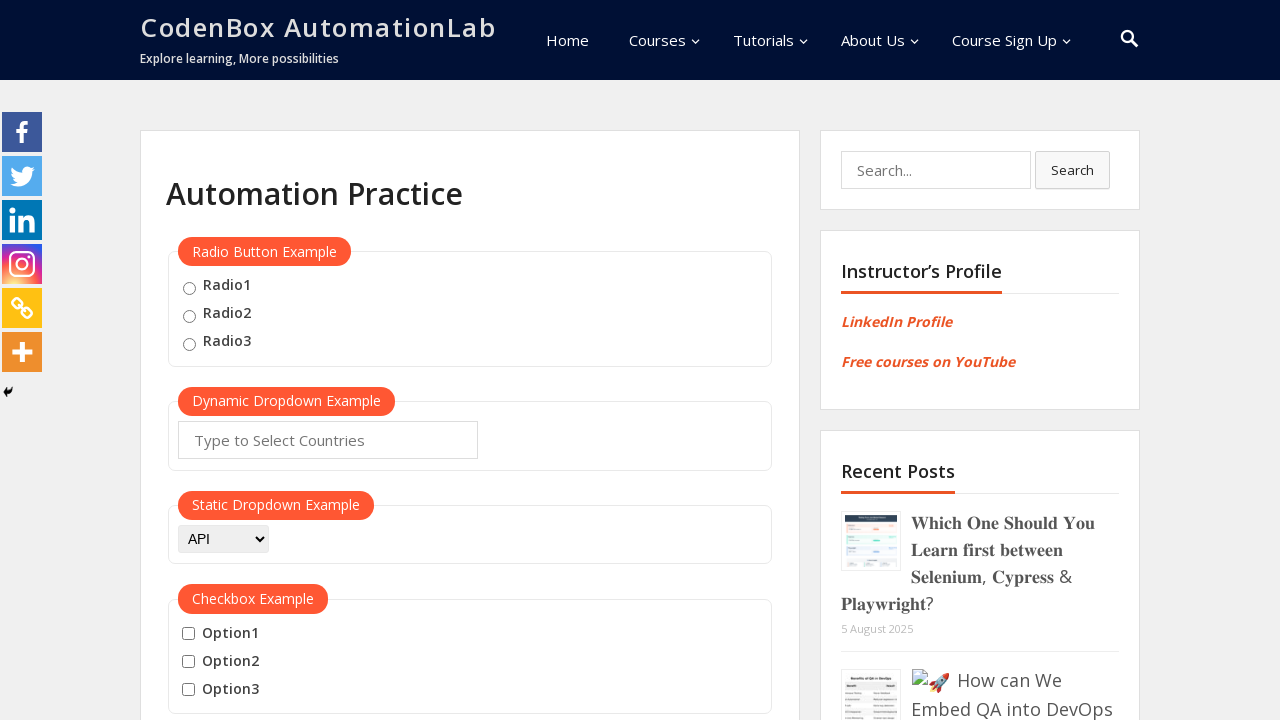